Navigates to Newt Global website and verifies that the page title contains "Newt Global"

Starting URL: https://newtglobal.com/

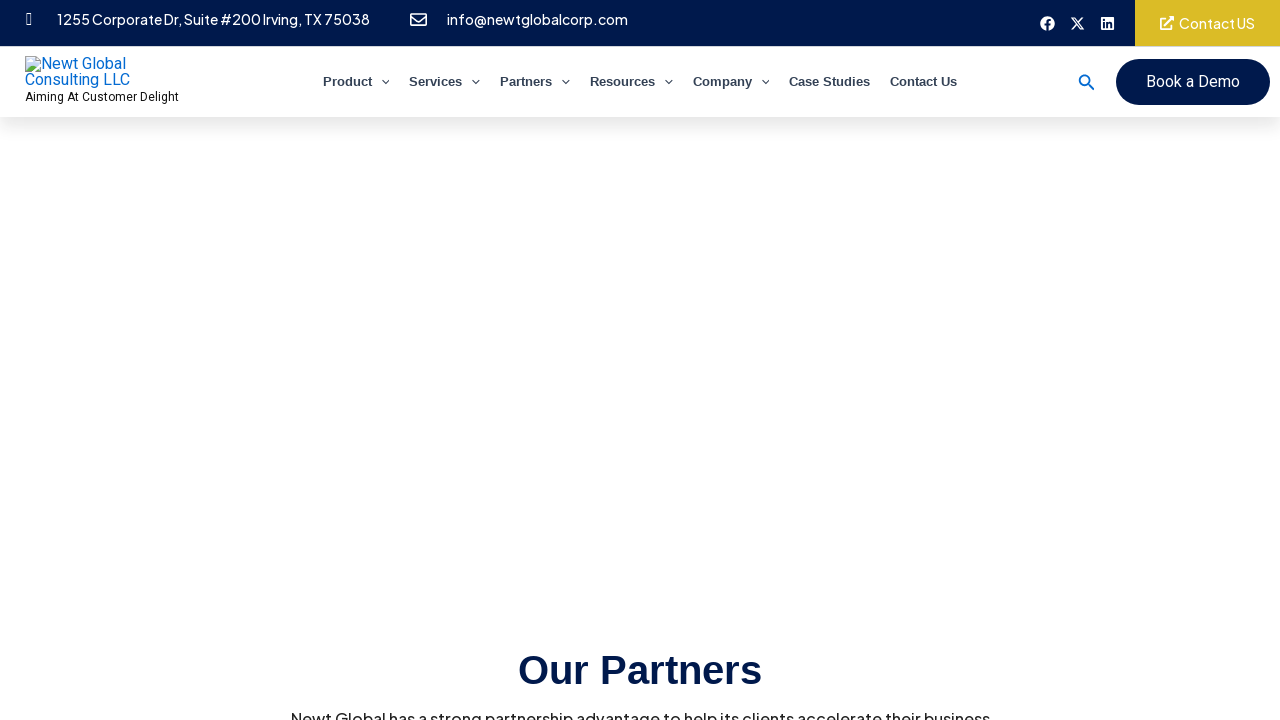

Navigated to https://newtglobal.com/
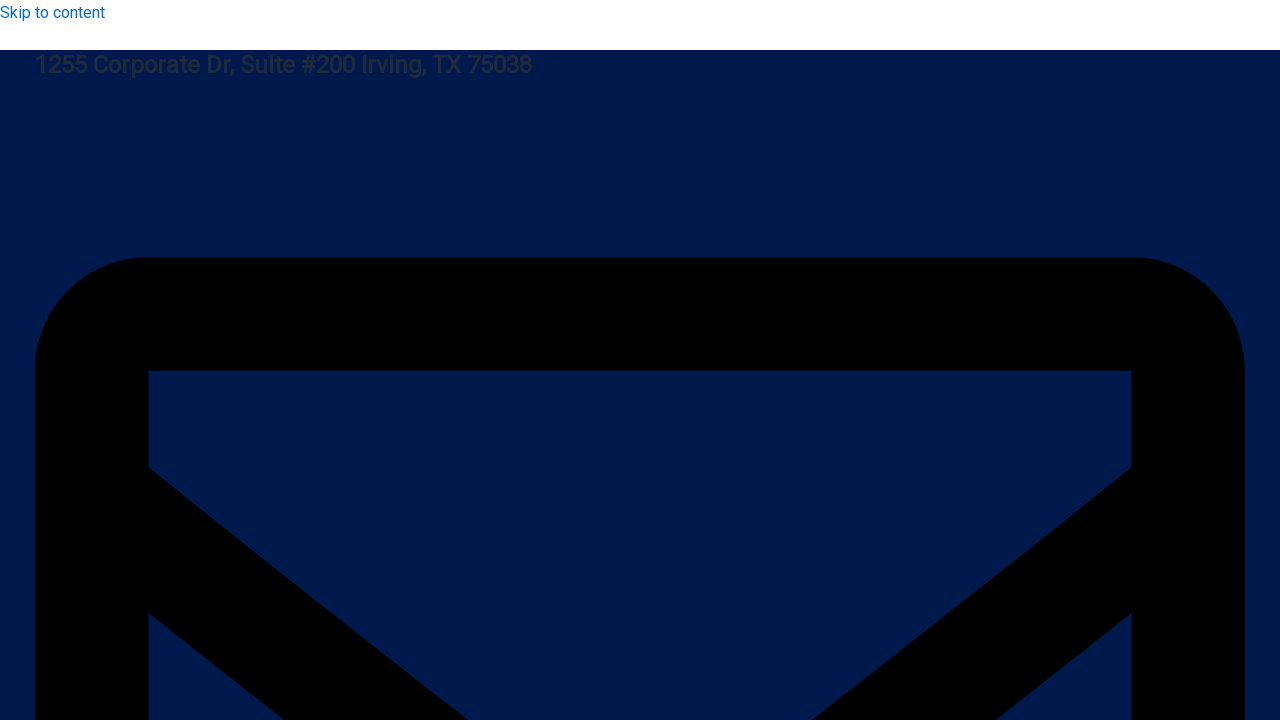

Retrieved page title: Home - Newt Global Consulting LLC
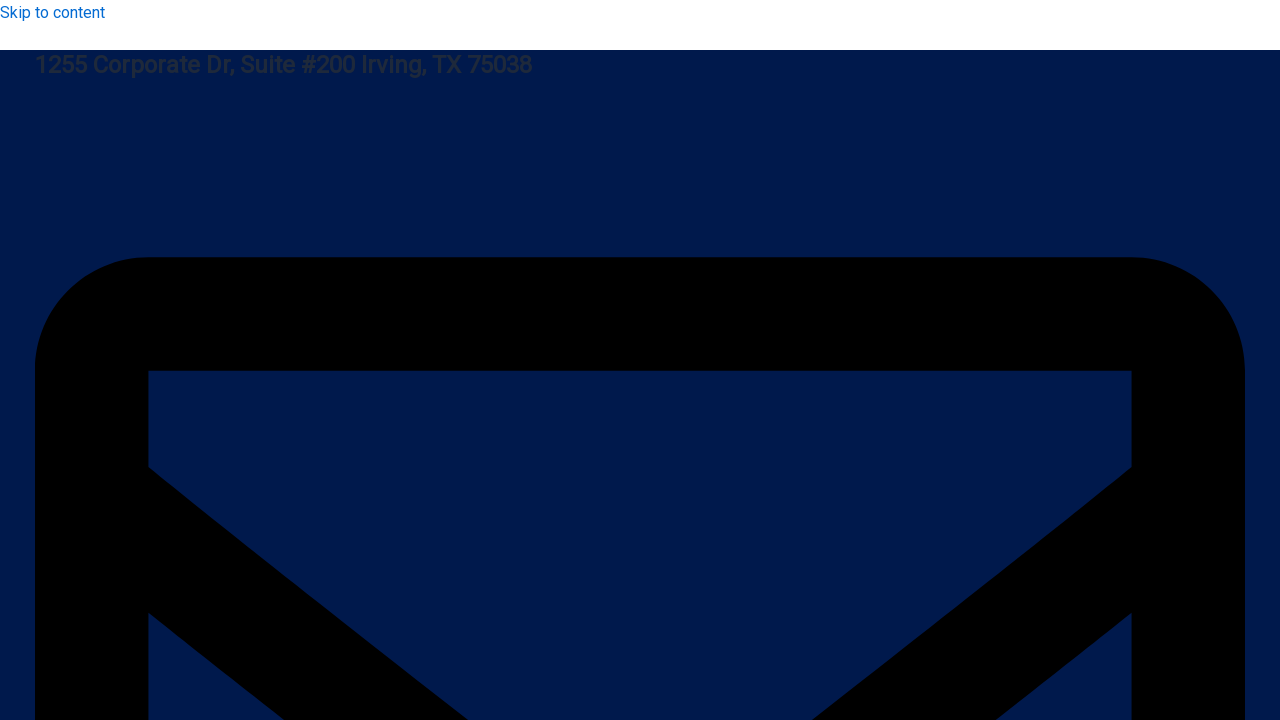

Verified page title contains 'Newt Global'
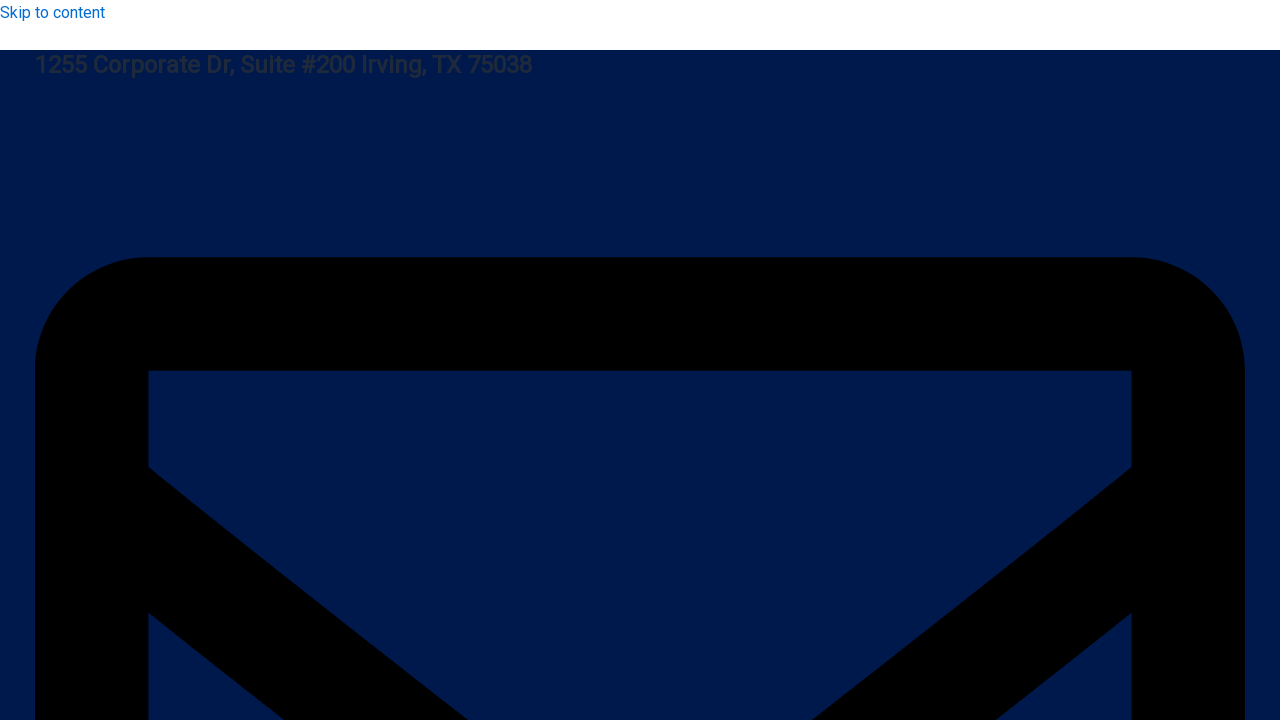

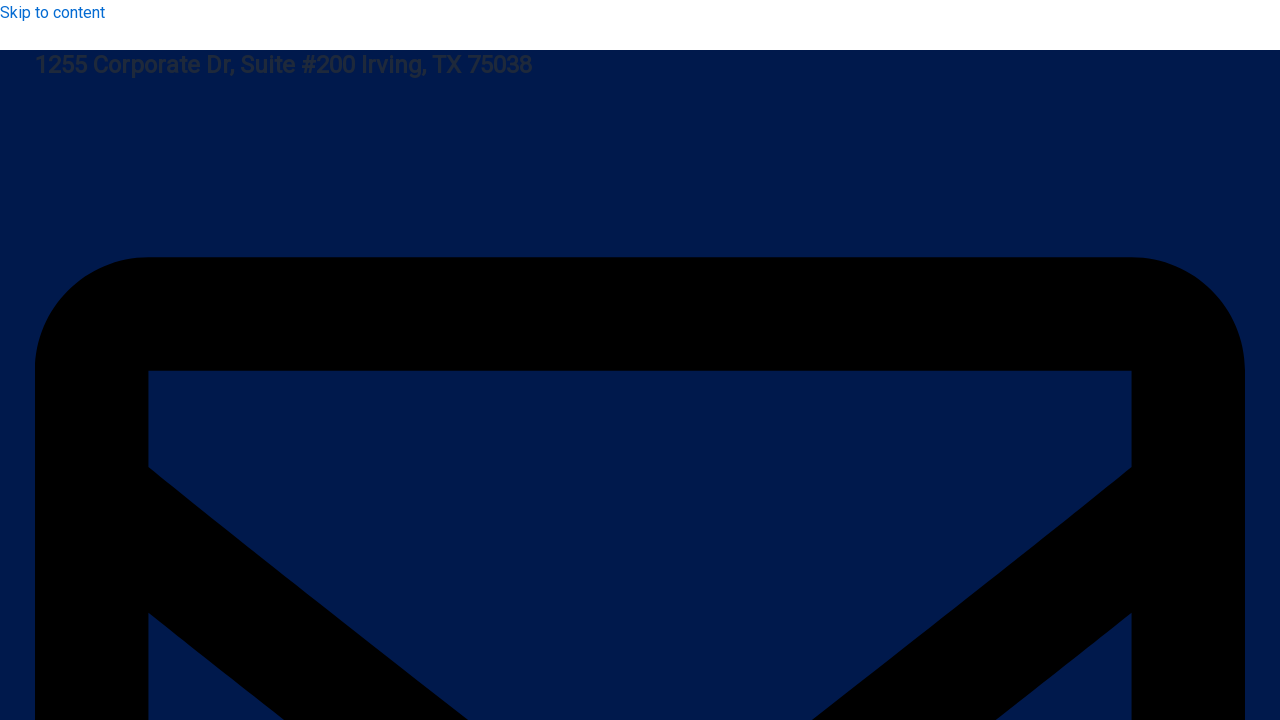